Tests JavaScript prompt dialog by triggering a prompt, entering text into it, accepting it, and verifying the entered text is displayed on the page.

Starting URL: https://the-internet.herokuapp.com/javascript_alerts

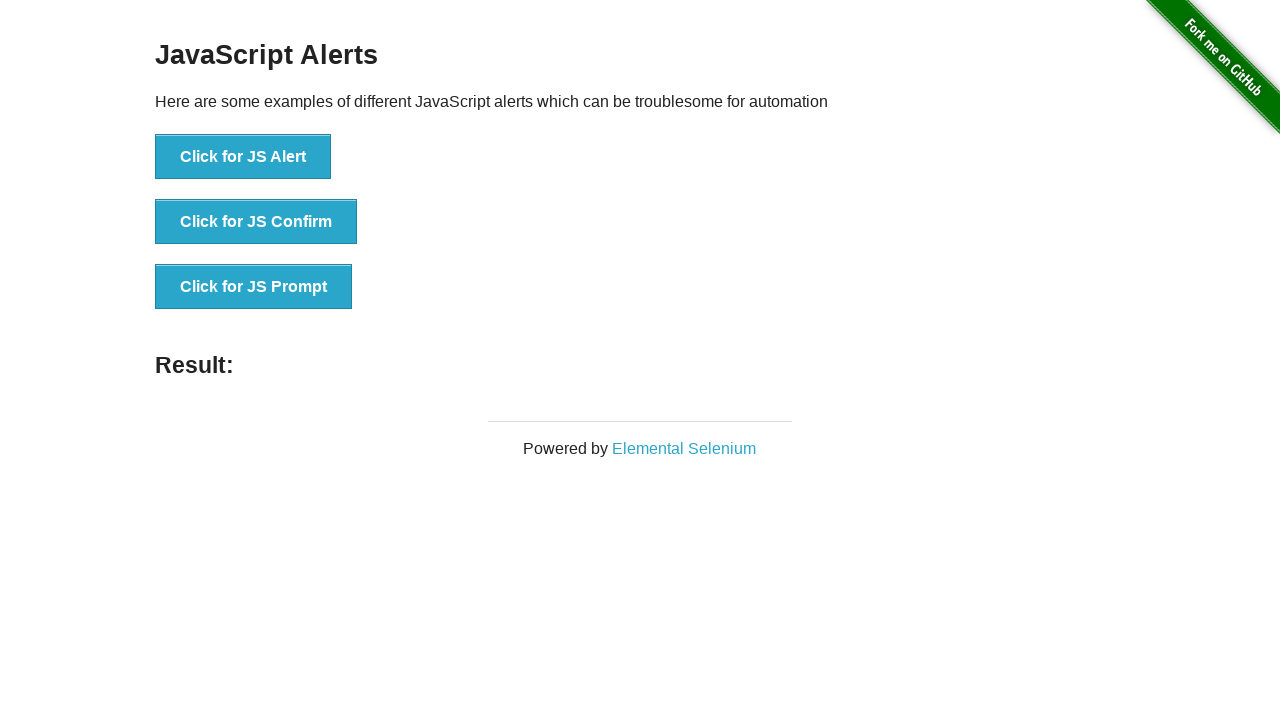

Set up dialog handler to accept prompt with text 'myTestInput123'
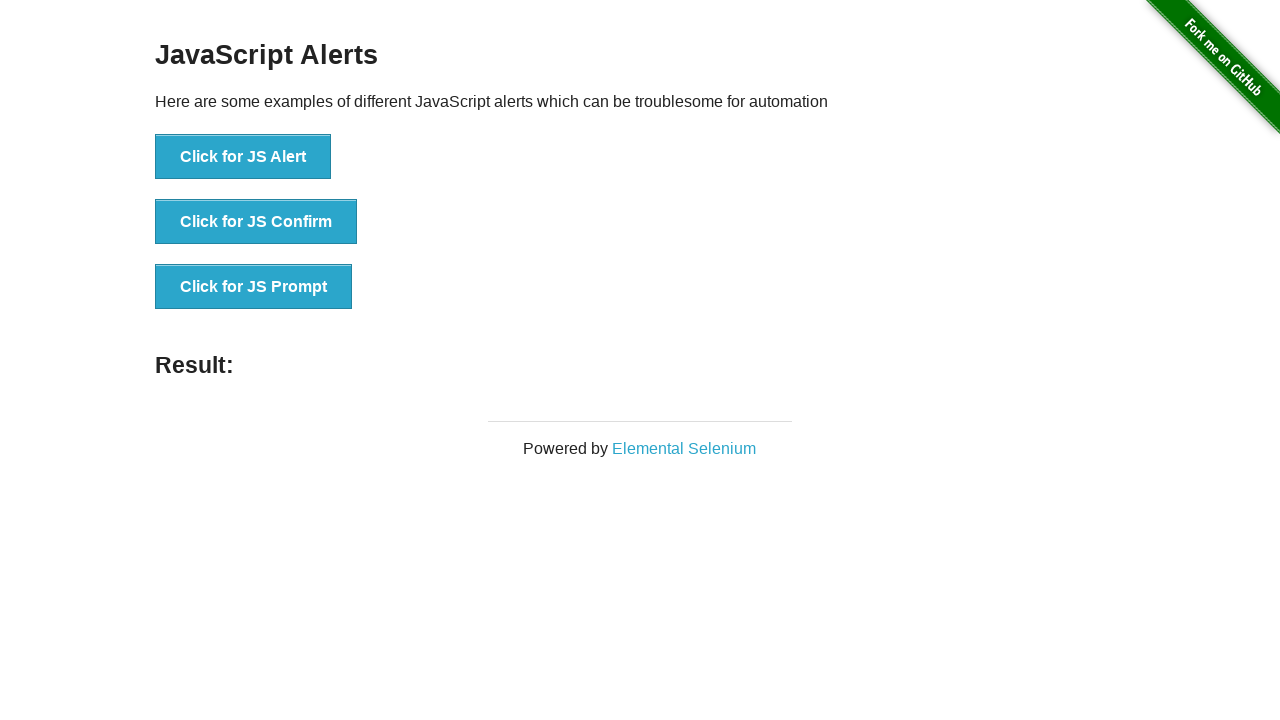

Clicked button to trigger JavaScript prompt dialog at (254, 287) on button[onclick='jsPrompt()']
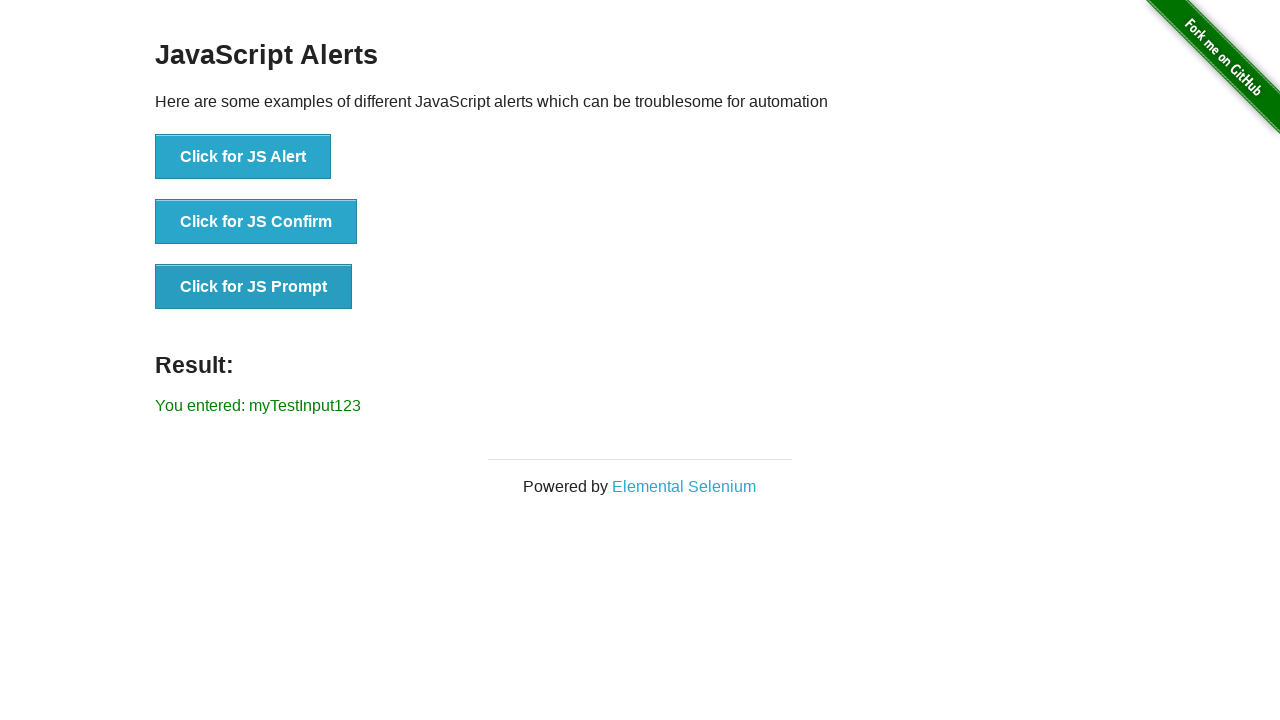

Result element loaded on the page
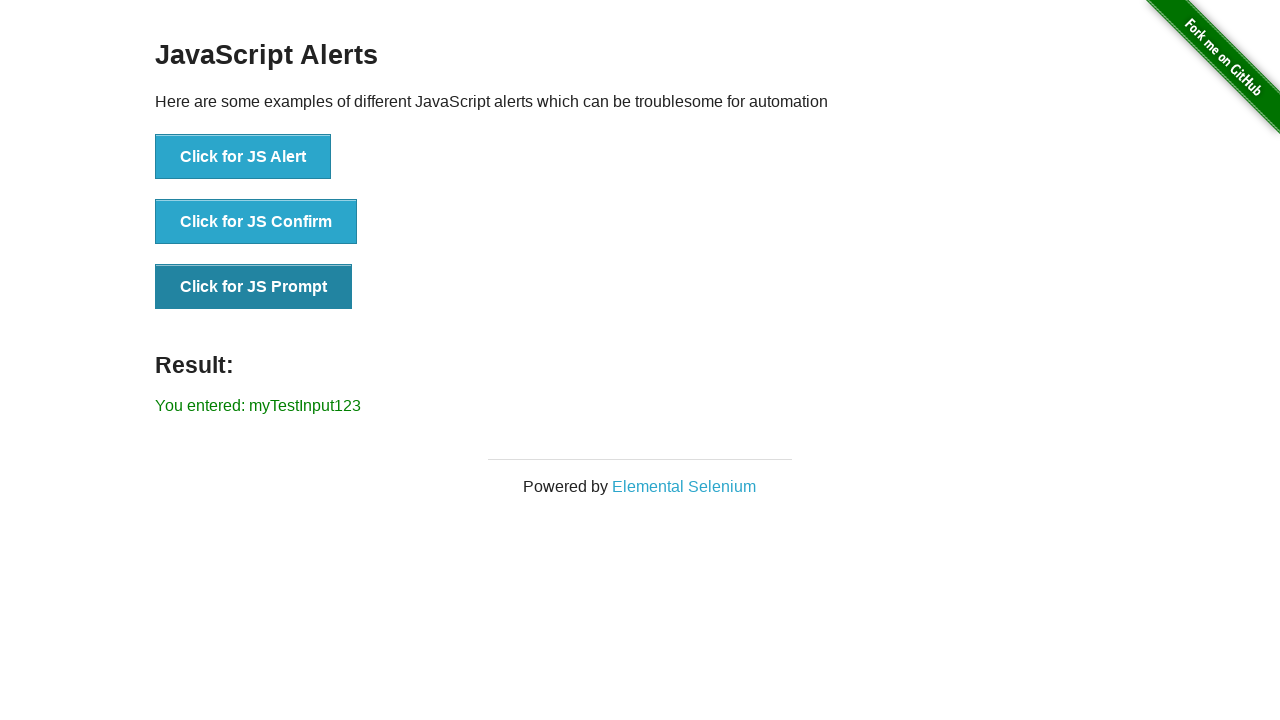

Verified that result displays 'You entered: myTestInput123'
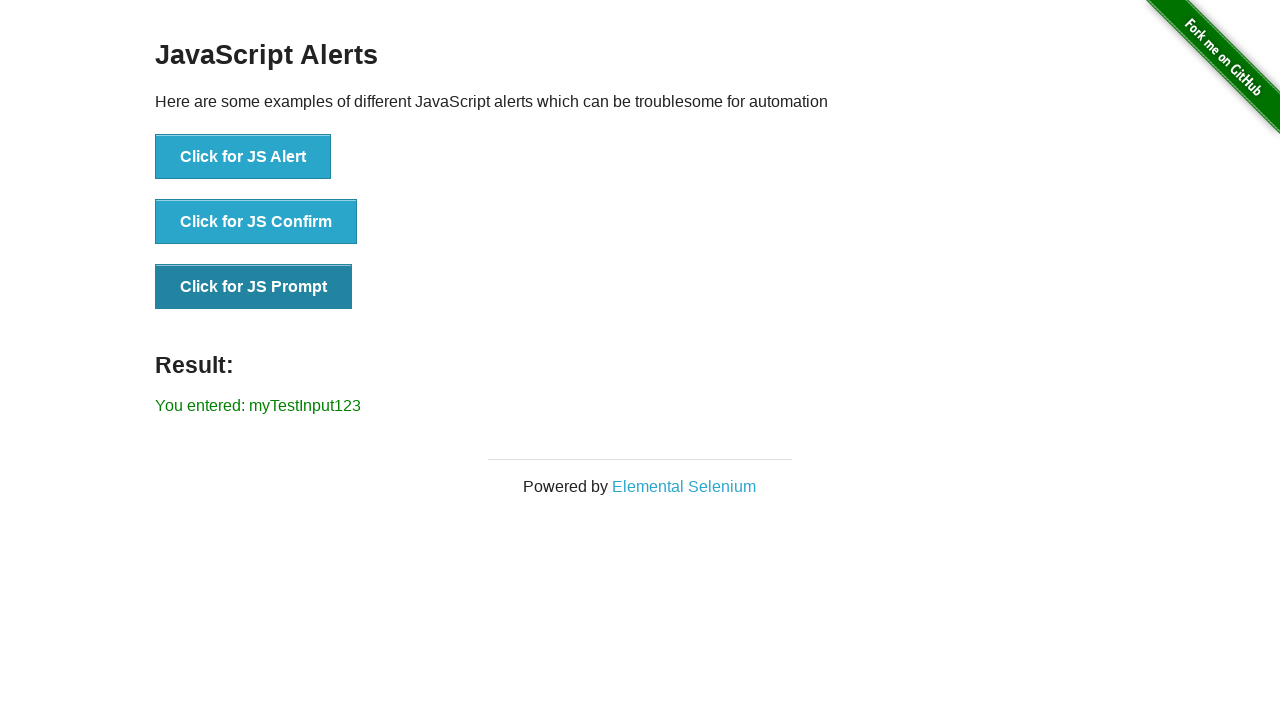

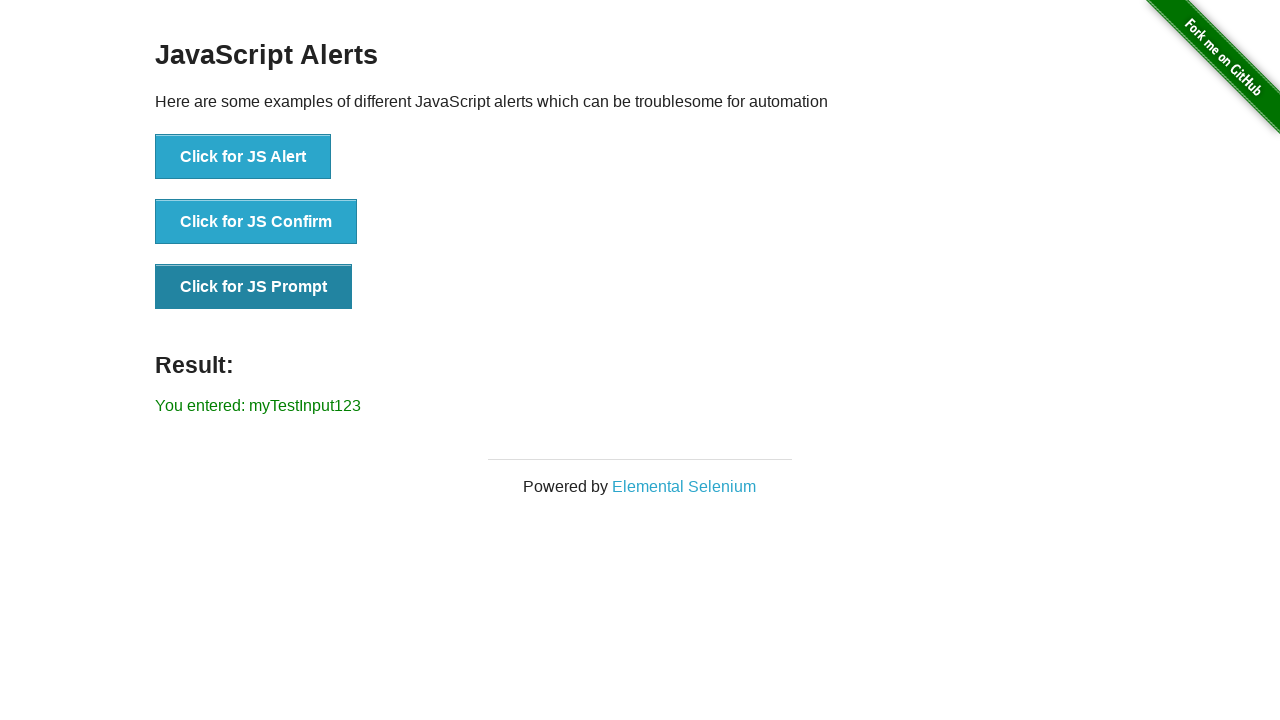